Tests mouse interactions with pause actions, including mouseover, mousedown, and typing with timing validation

Starting URL: https://selenium.dev/selenium/web/mouse_interaction.html

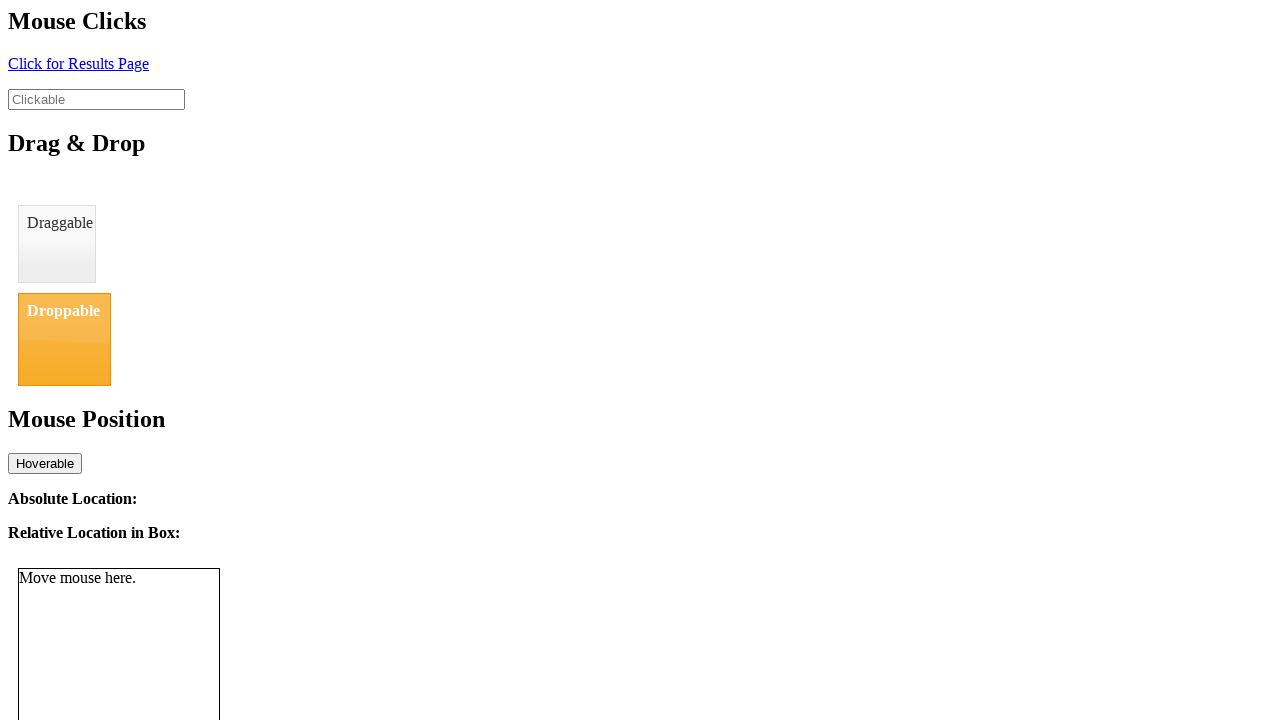

Hovered over clickable element at (96, 99) on #clickable
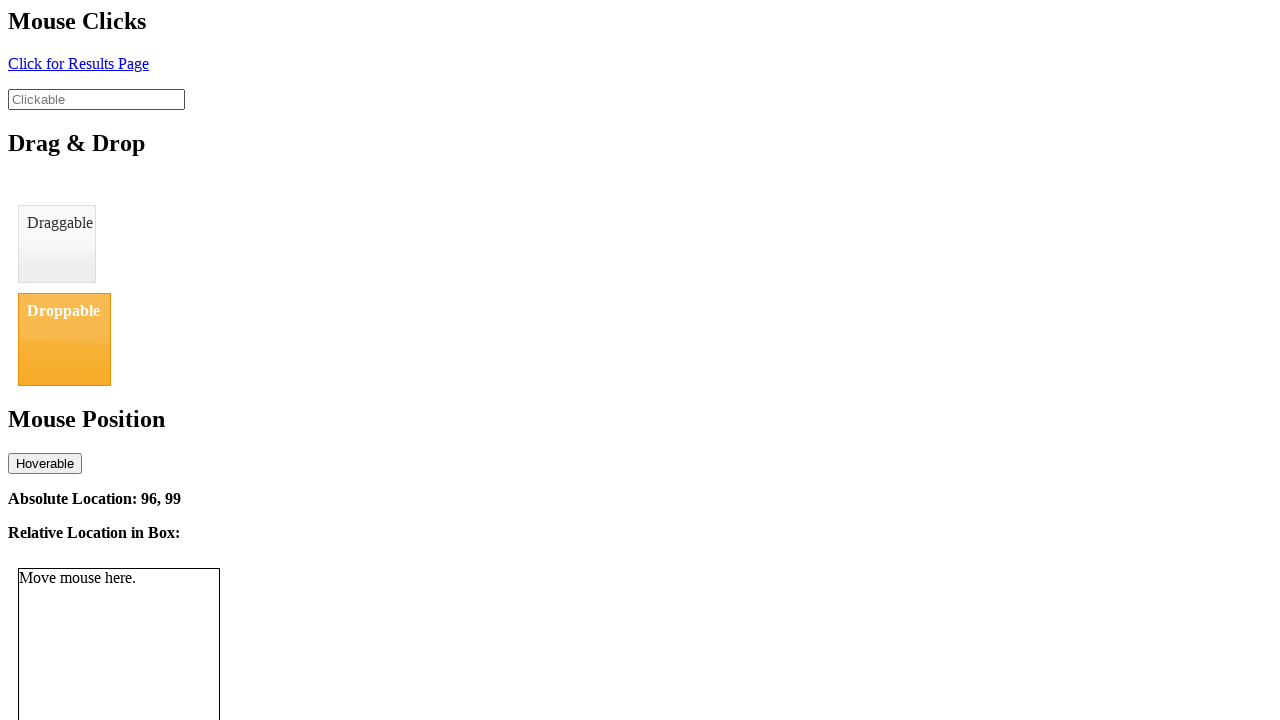

Waited for 1 second after hovering
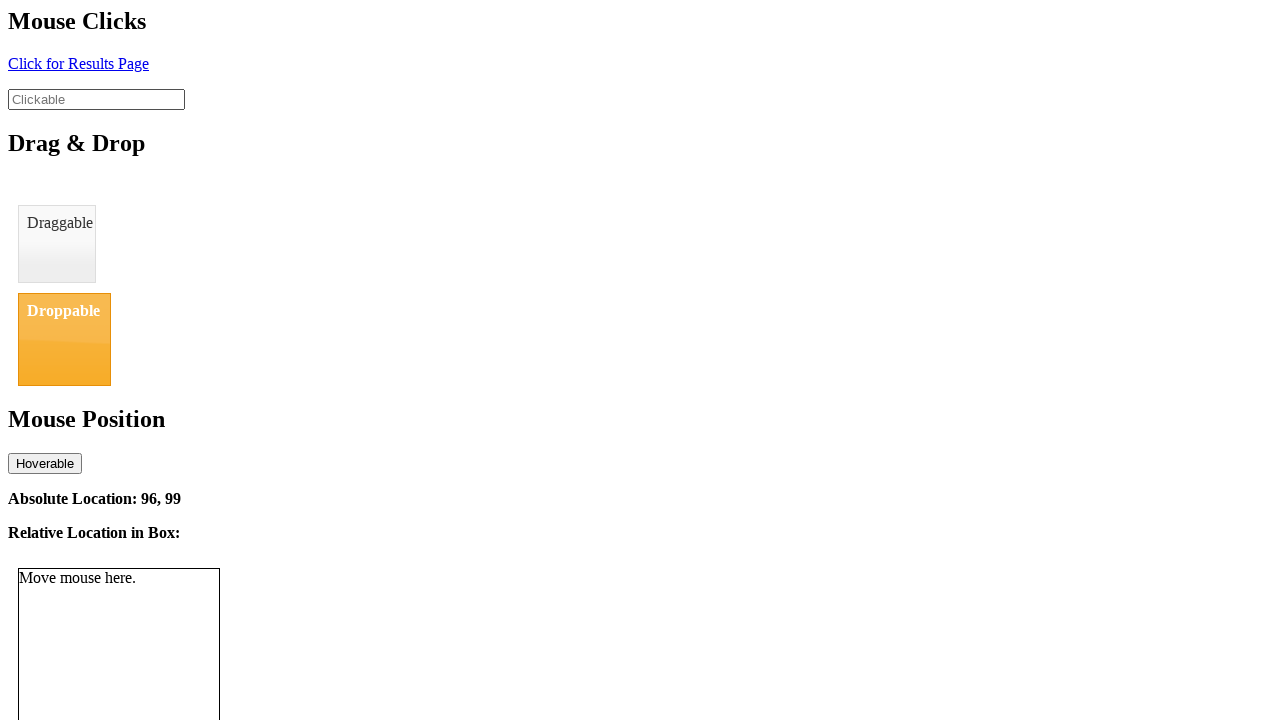

Pressed mouse button down on element at (96, 99)
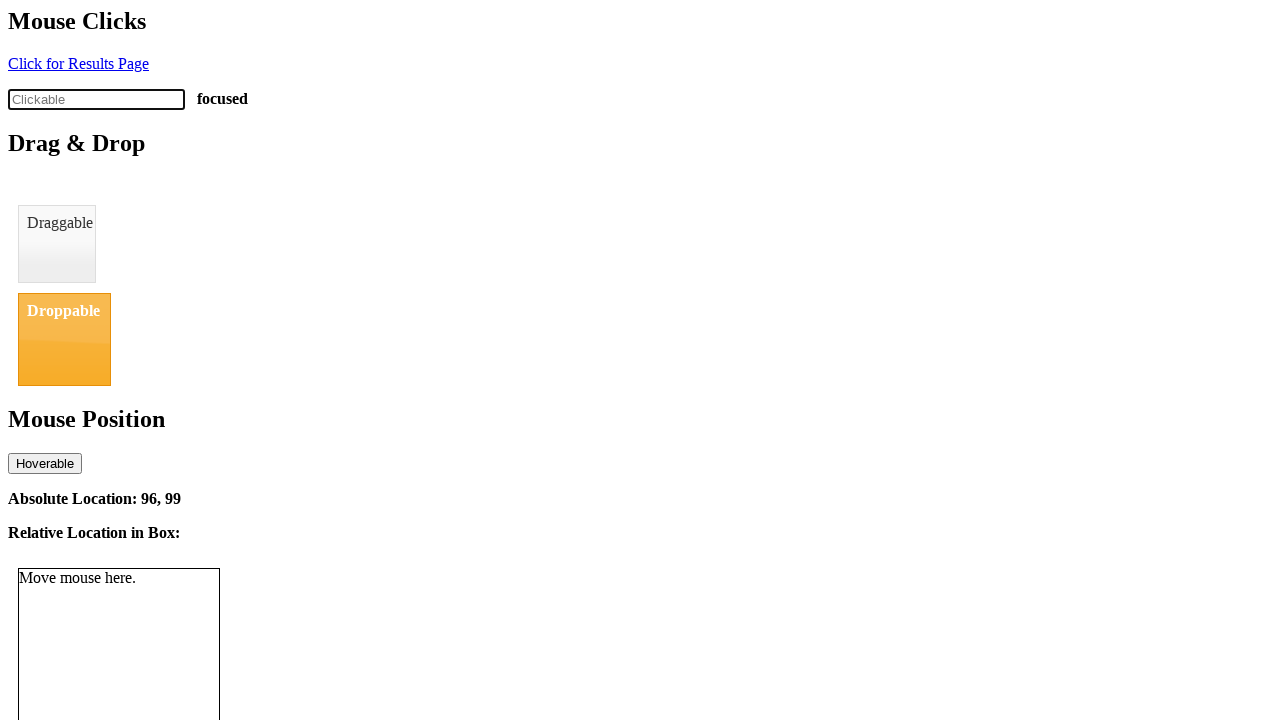

Waited for 1 second while mouse button held down
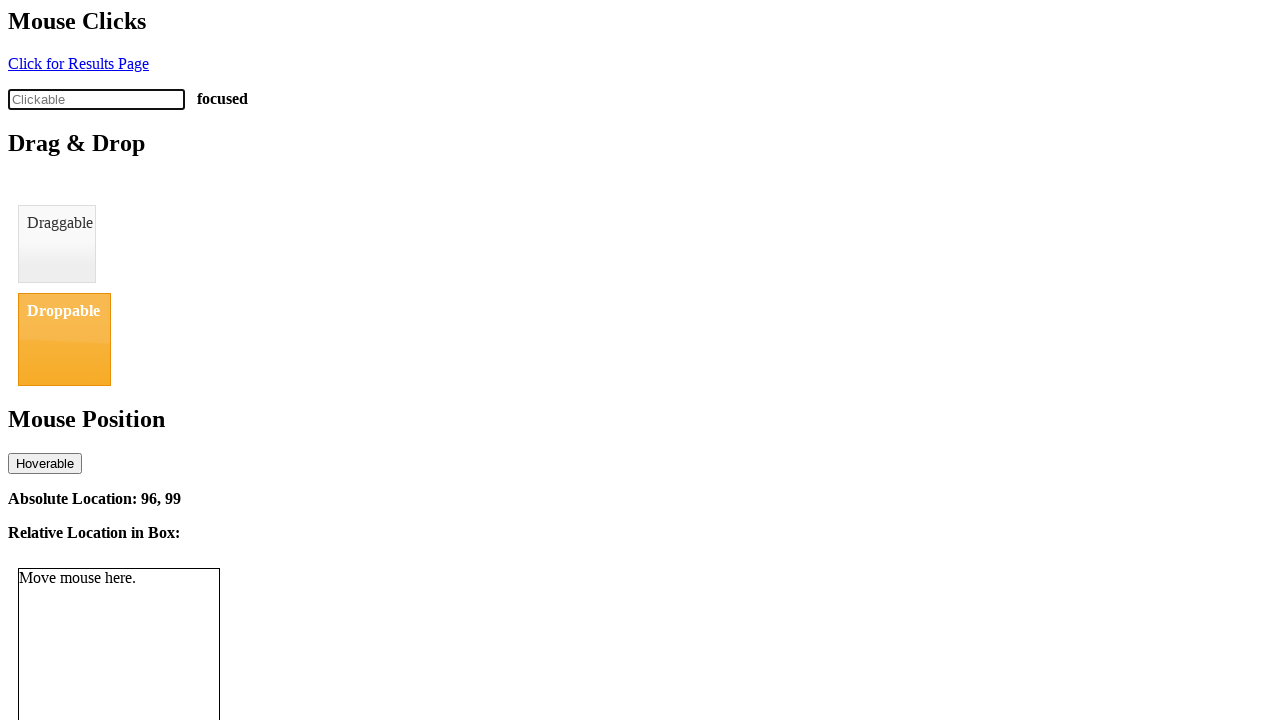

Typed 'abc' into clickable element on #clickable
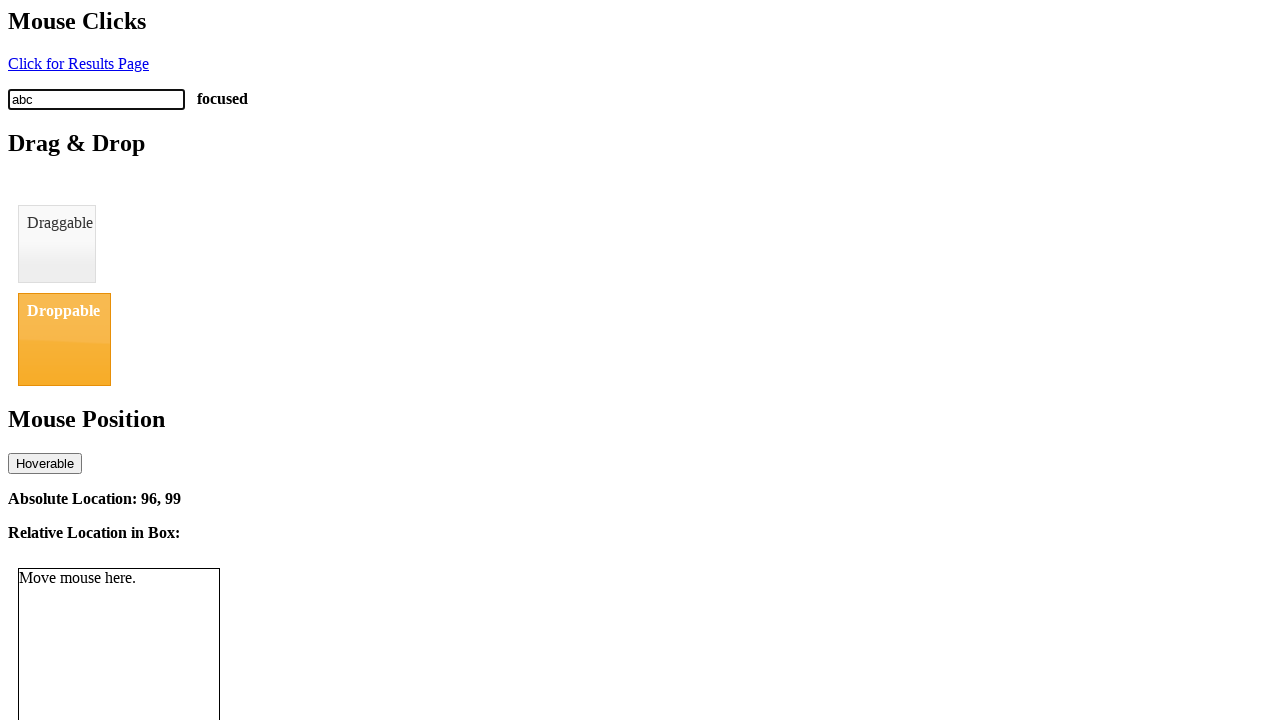

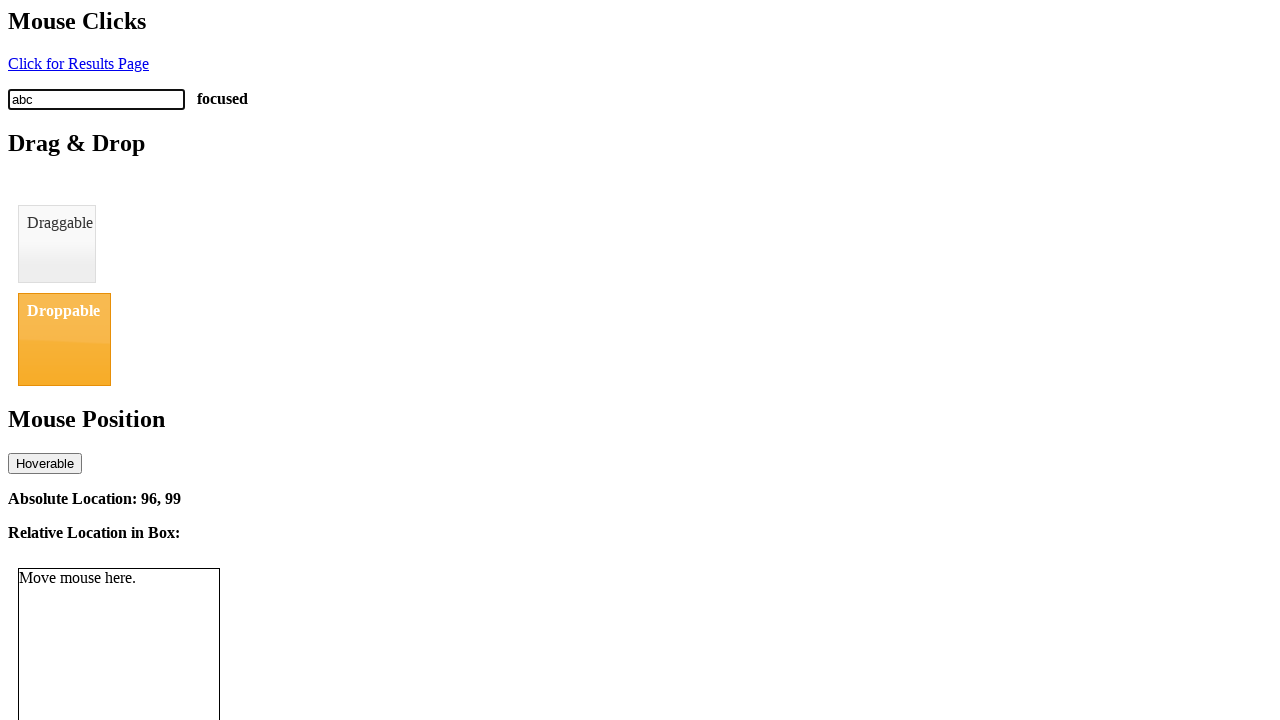